Tests mouse right-click functionality on a demo page by right-clicking on a designated button element to trigger a context menu

Starting URL: https://swisnl.github.io/jQuery-contextMenu/demo.html

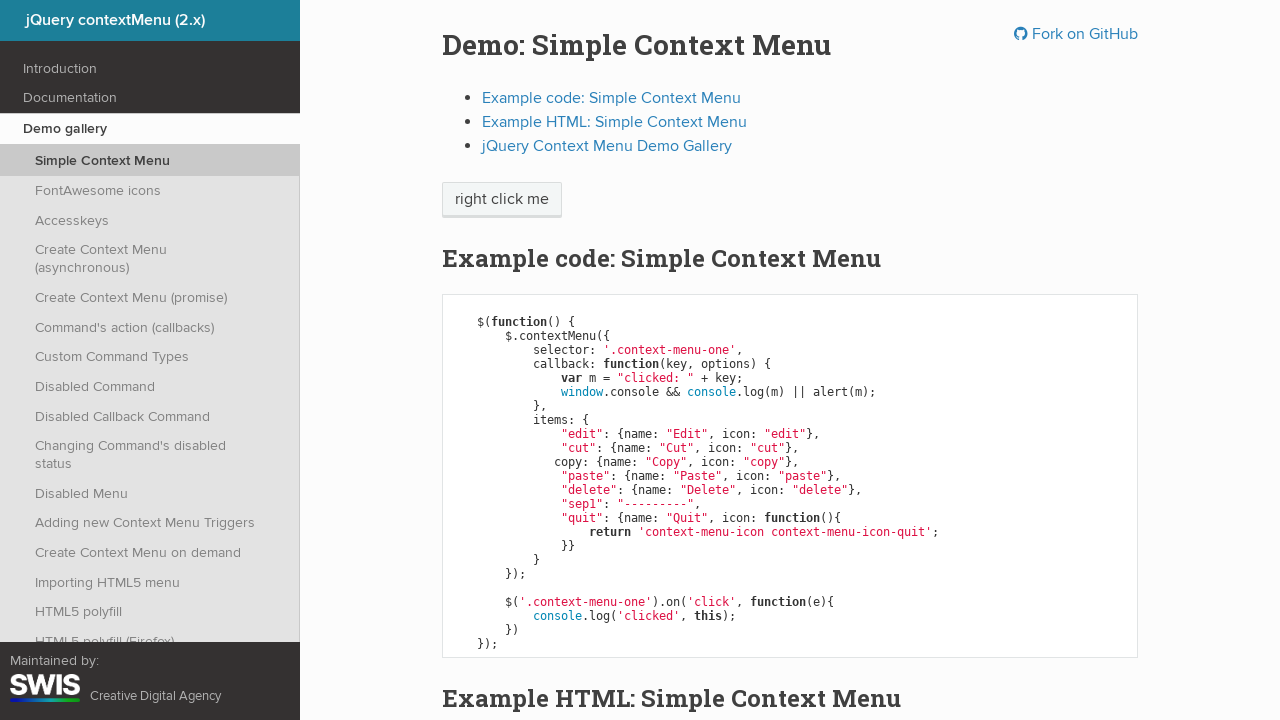

Located the 'right click me' button element
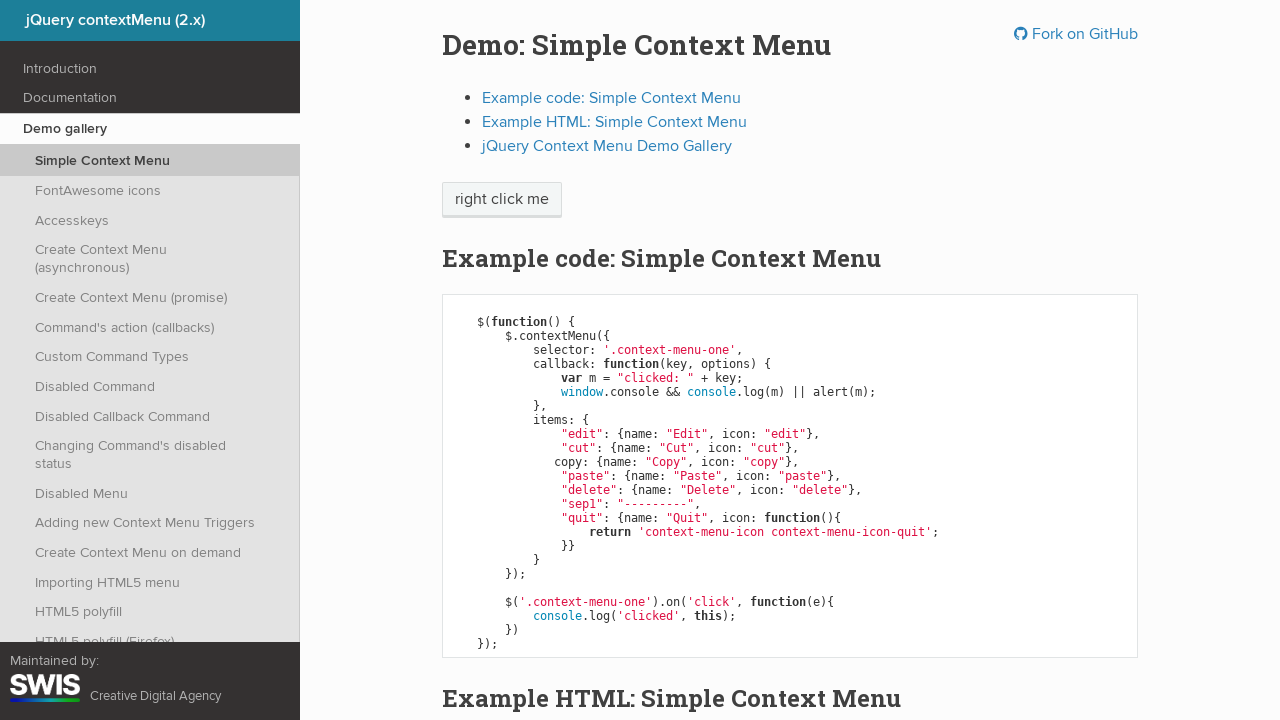

Performed right-click on the button element at (502, 200) on xpath=//span[normalize-space()='right click me']
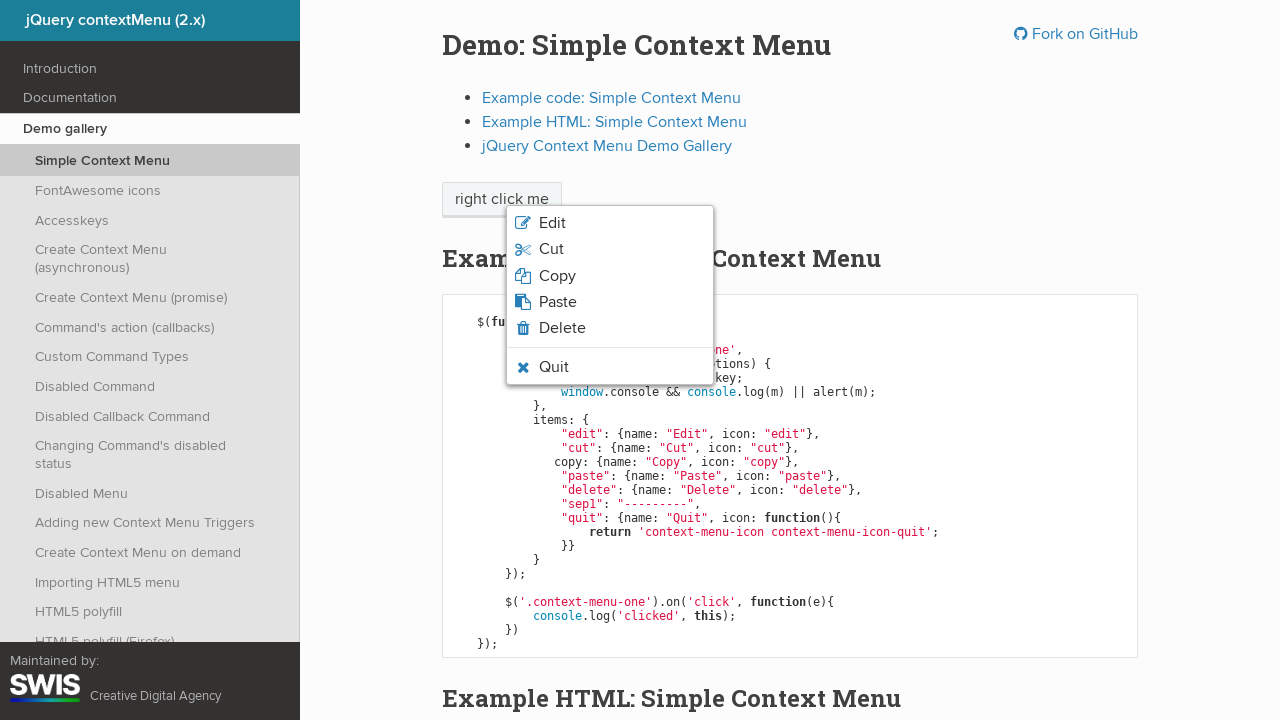

Context menu appeared after right-click
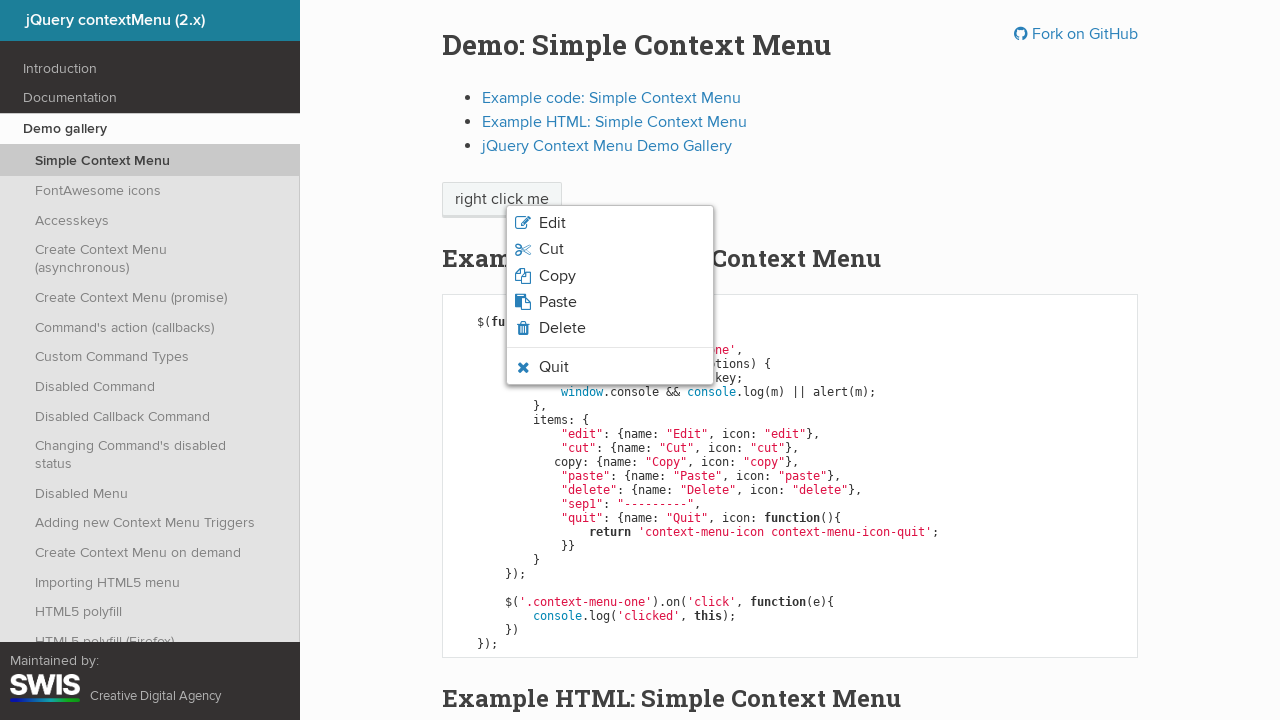

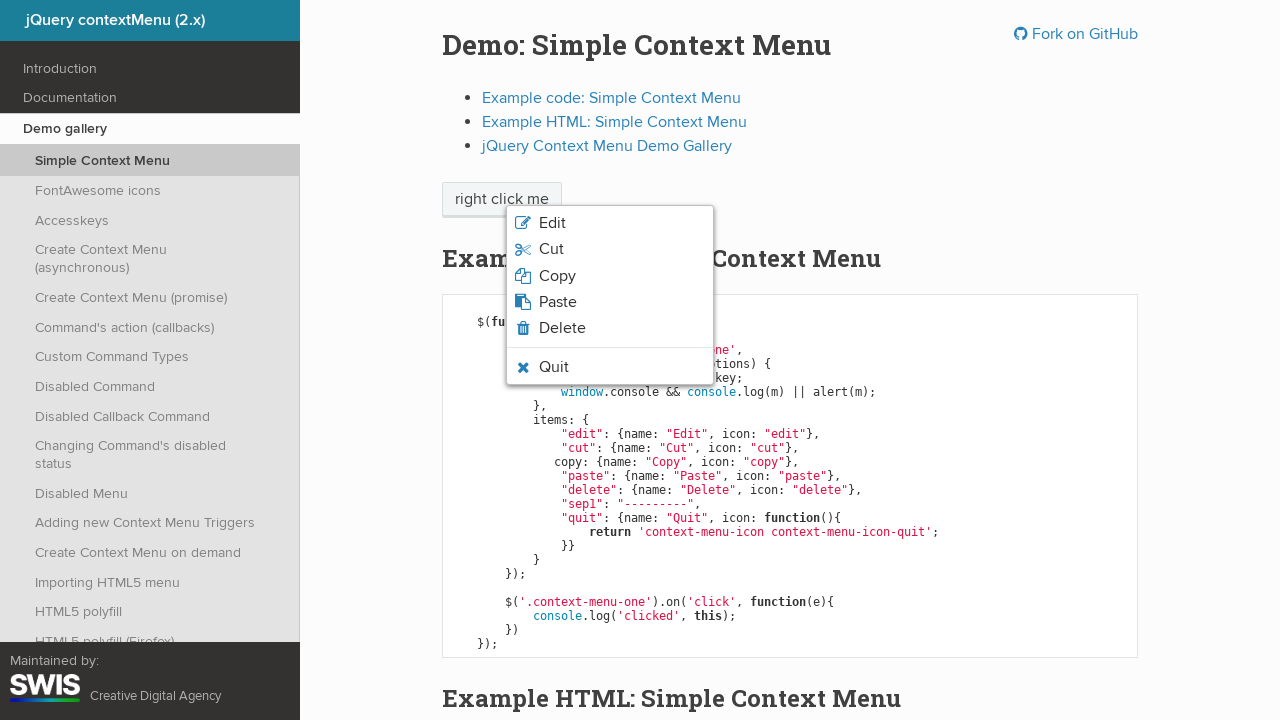